Navigates to a silver price website and extracts the latest silver price by waiting for the price elements to load and retrieving their values.

Starting URL: http://www.shankarsilvermart.in/

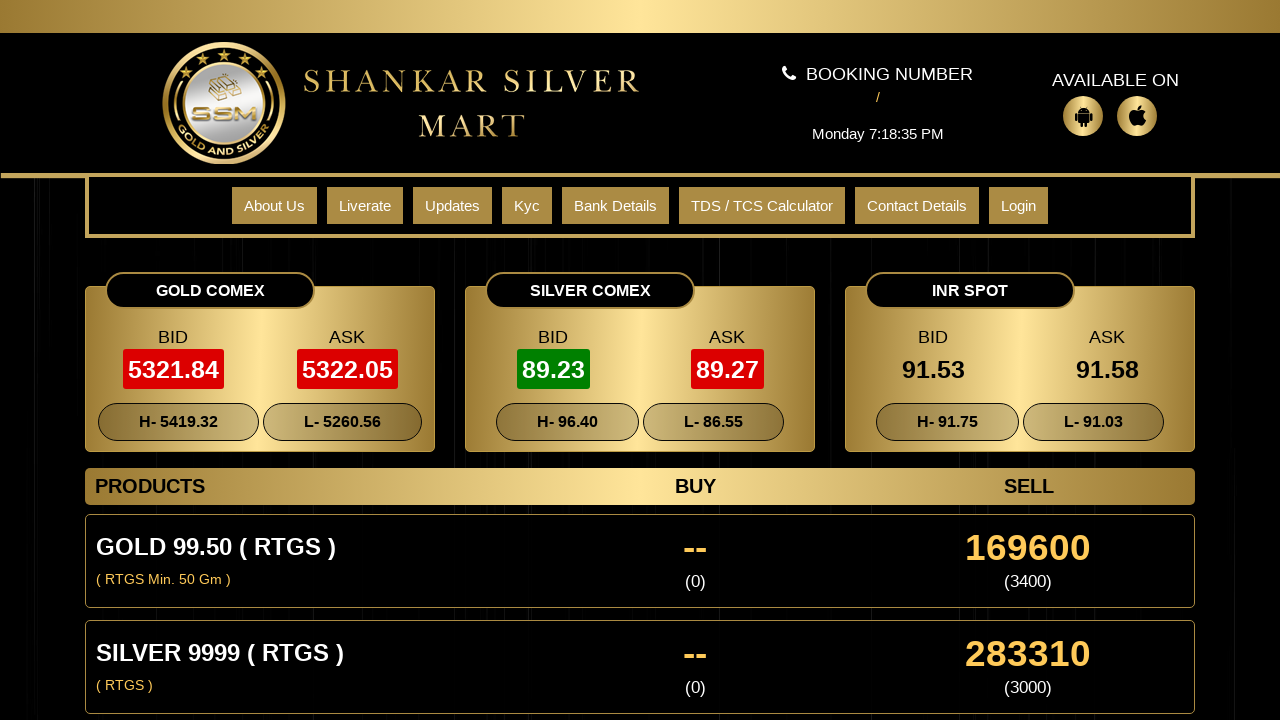

Navigated to Shankar Silver Mart website
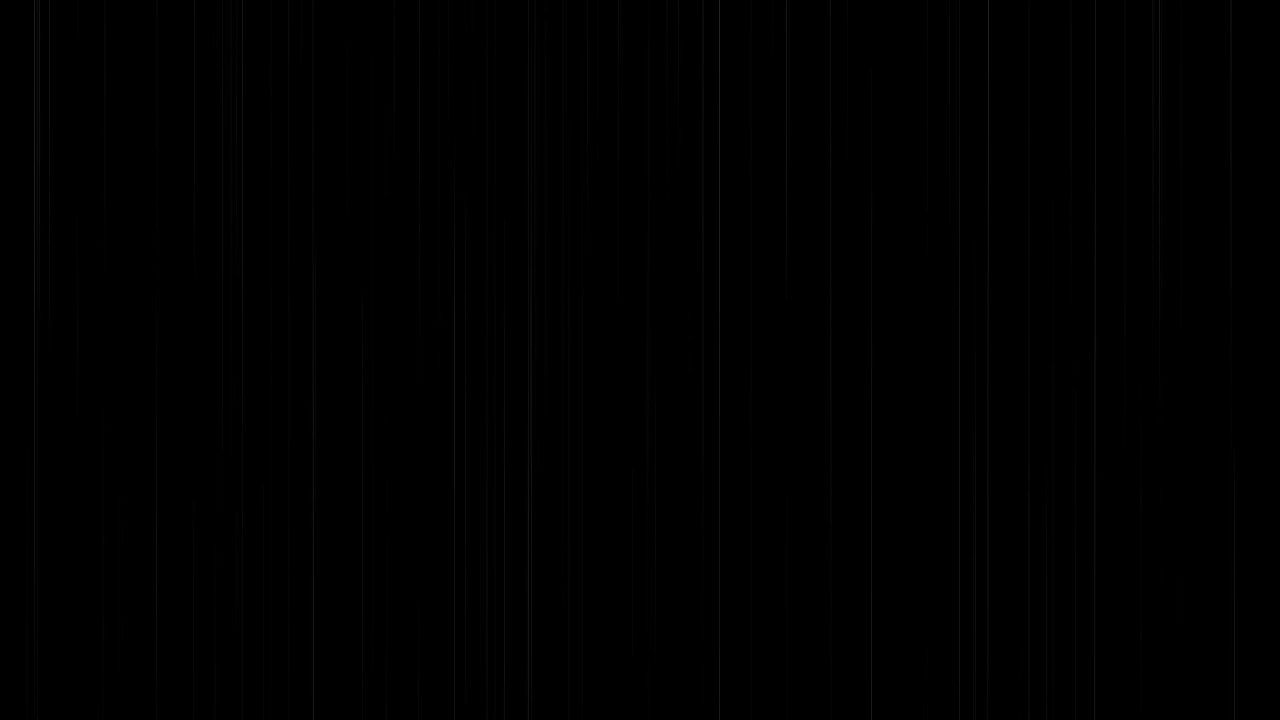

Price elements loaded and became visible
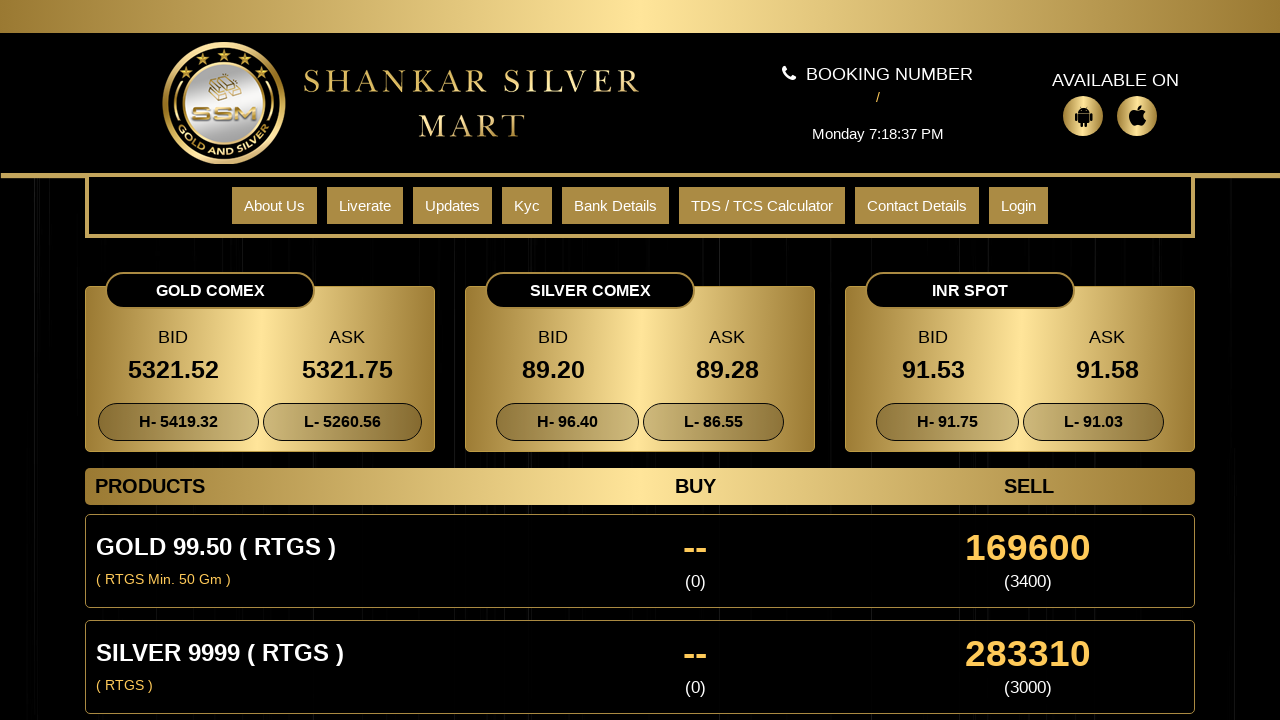

Retrieved all silver price elements from the page
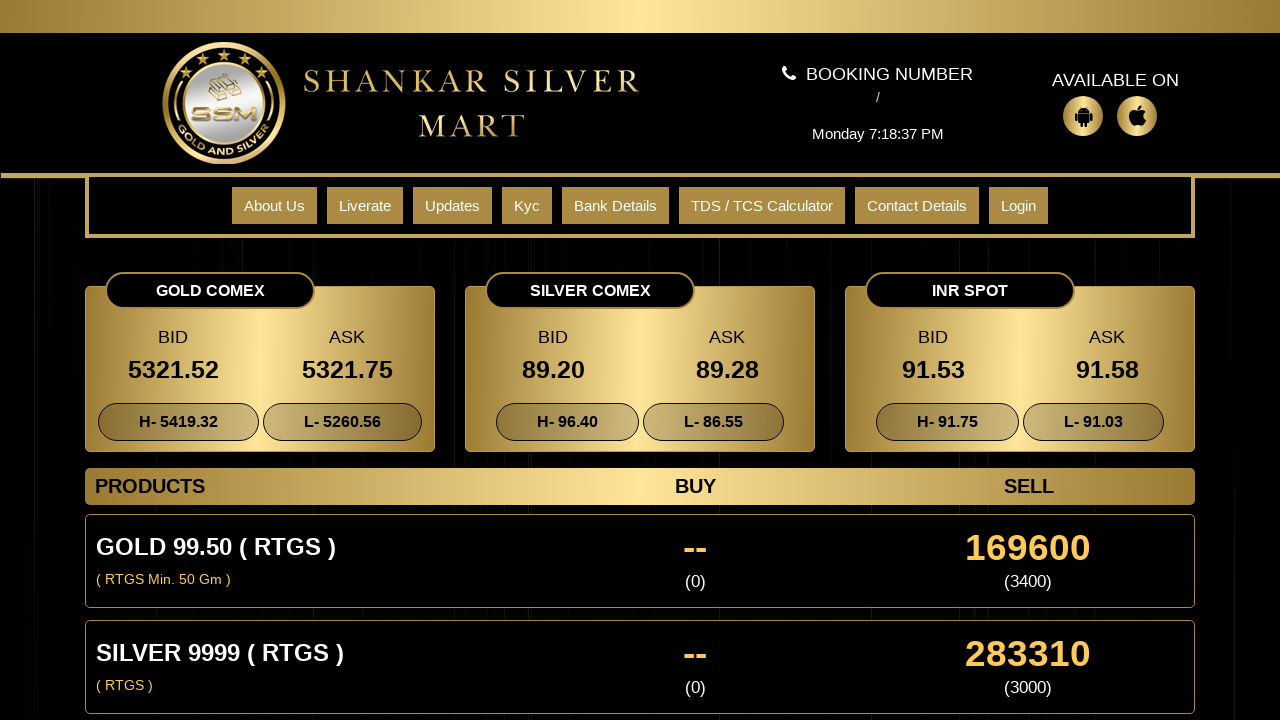

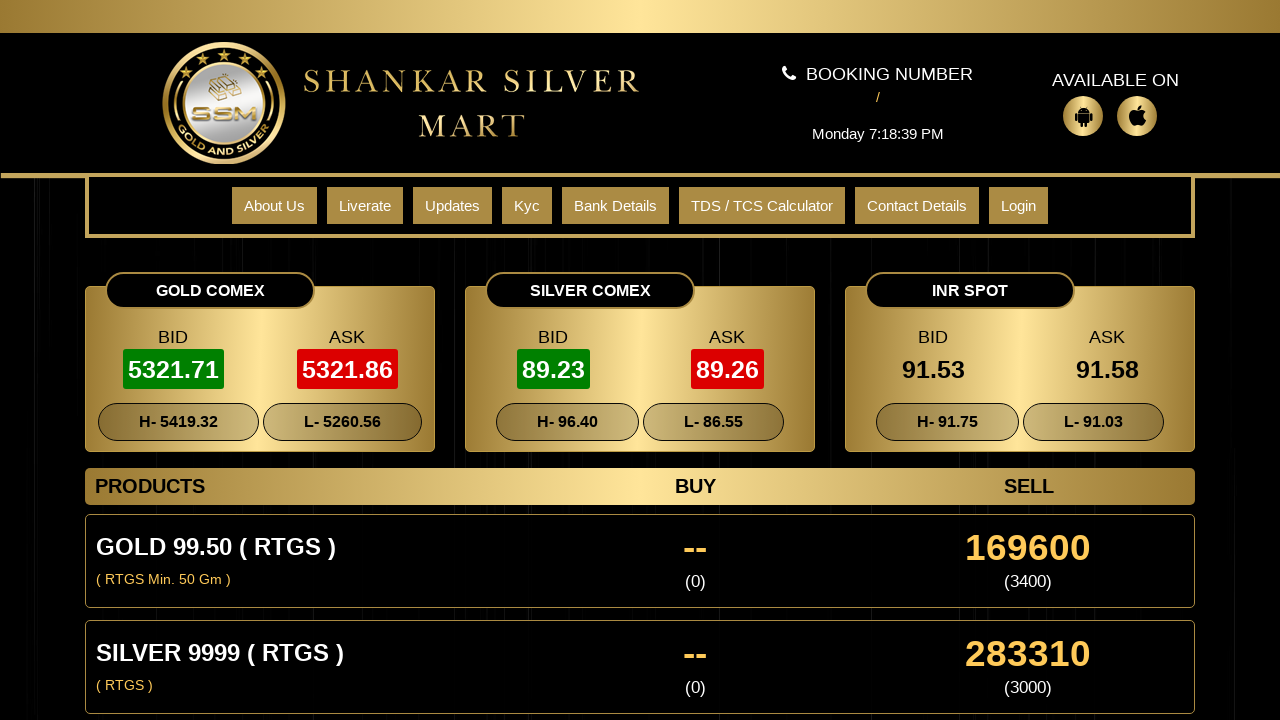